Tests the datepicker functionality by entering a date value into the date field and pressing Enter to confirm the selection

Starting URL: https://formy-project.herokuapp.com/datepicker

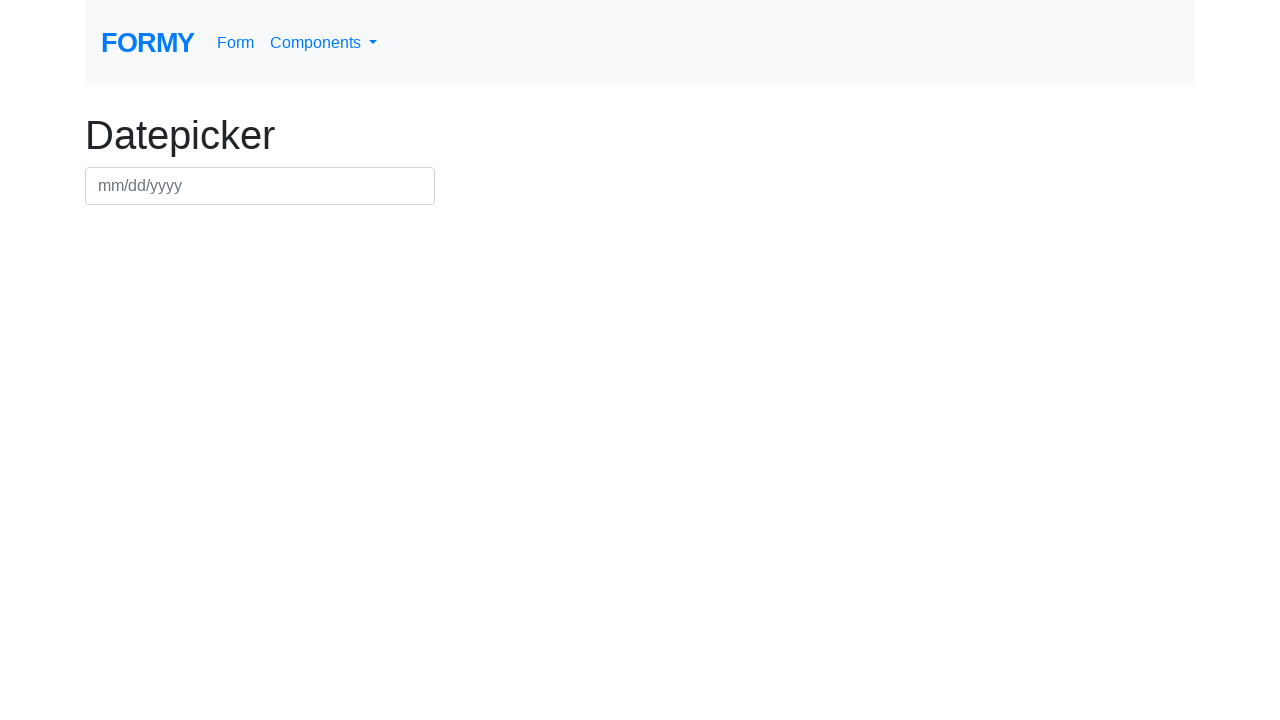

Filled datepicker field with date 07/15/2024 on #datepicker
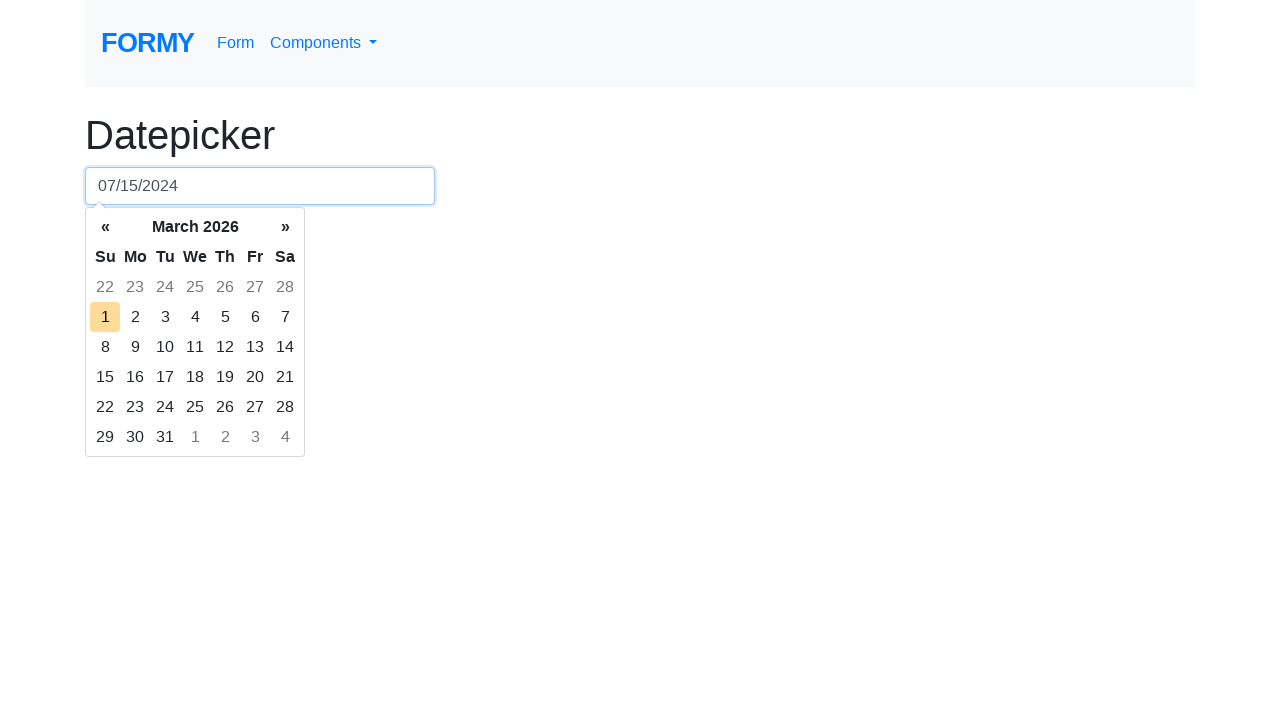

Pressed Enter to confirm date selection on #datepicker
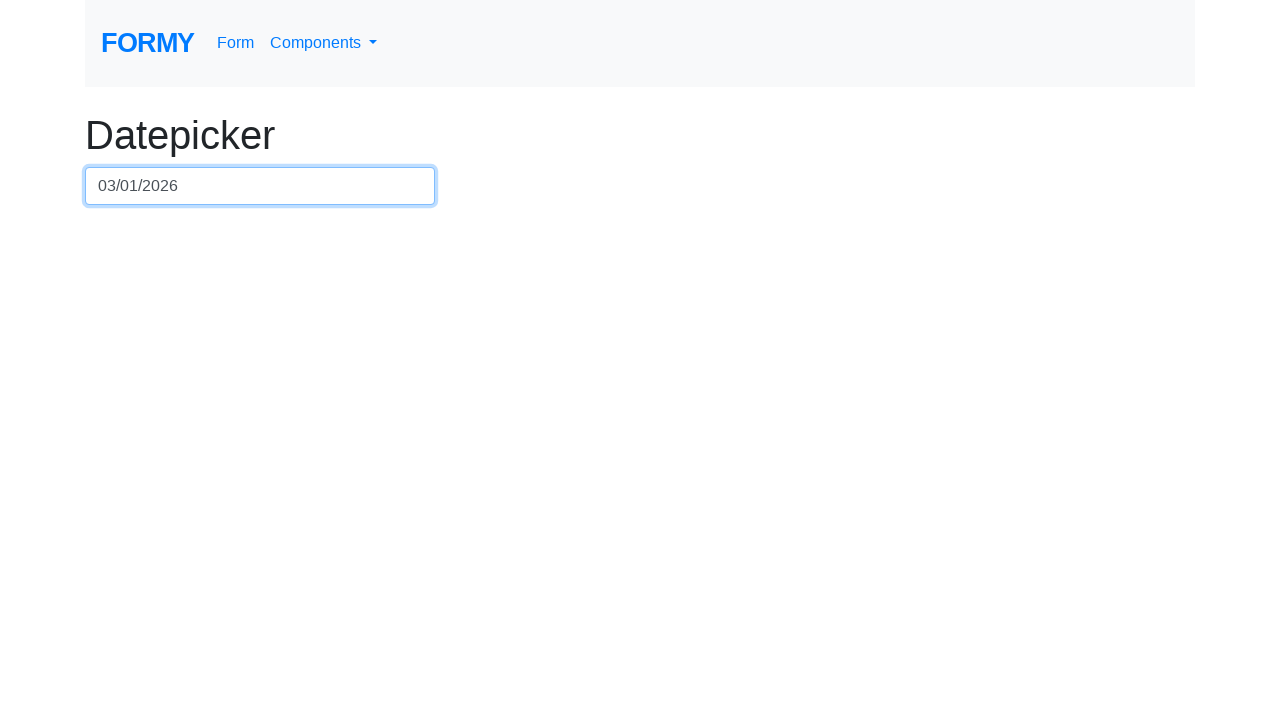

Waited 500ms for datepicker UI to process
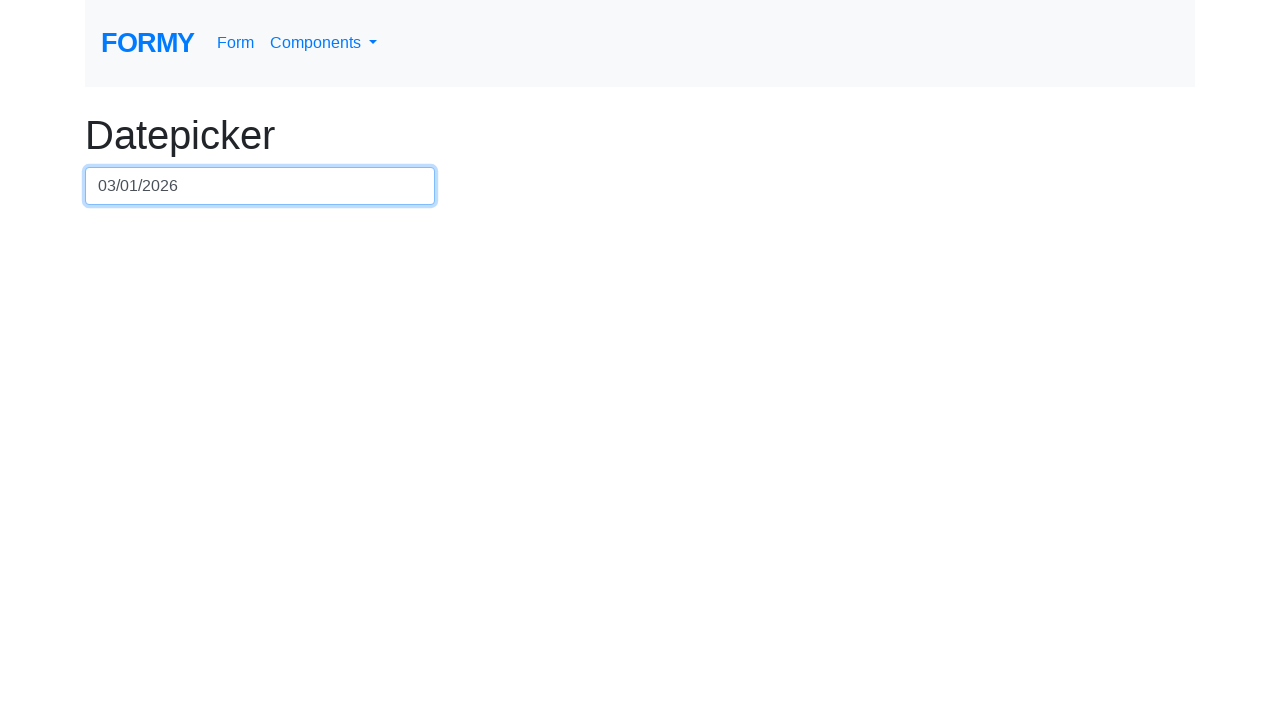

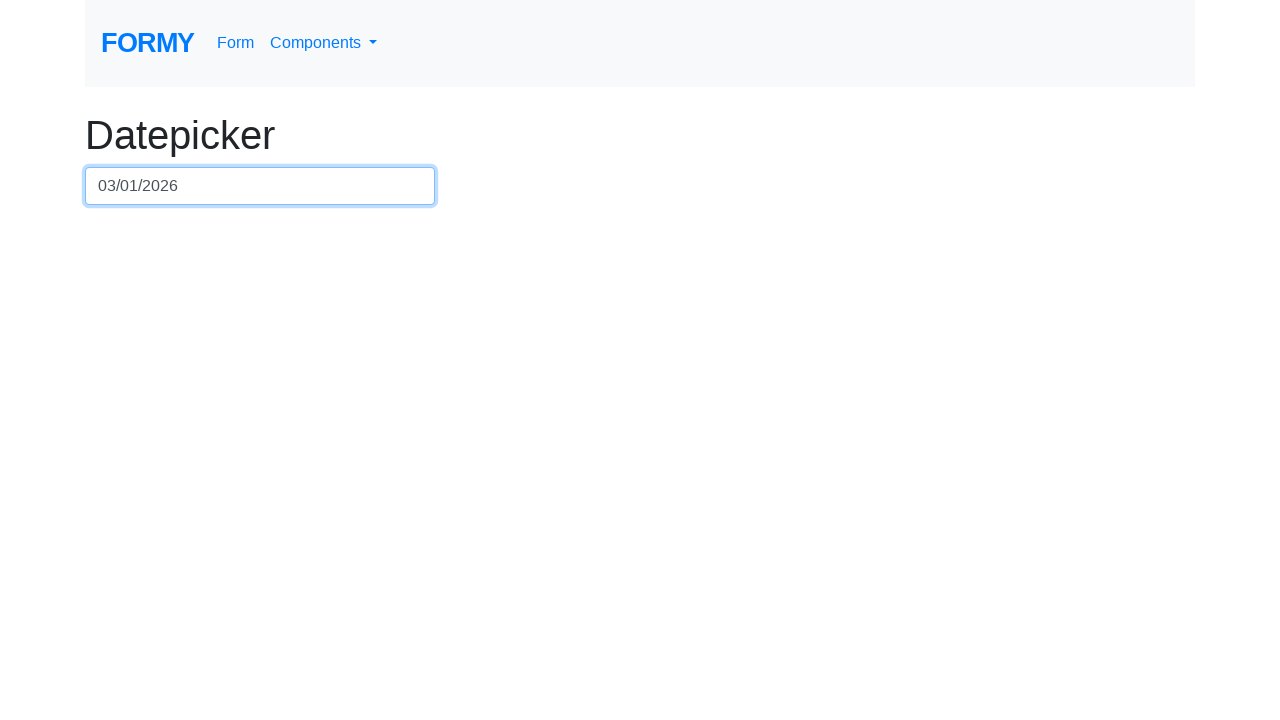